Tests the dynamic loading functionality by clicking a start button, waiting for content to load, and verifying the result text appears after the loading indicator completes.

Starting URL: https://the-internet.herokuapp.com/dynamic_loading/1

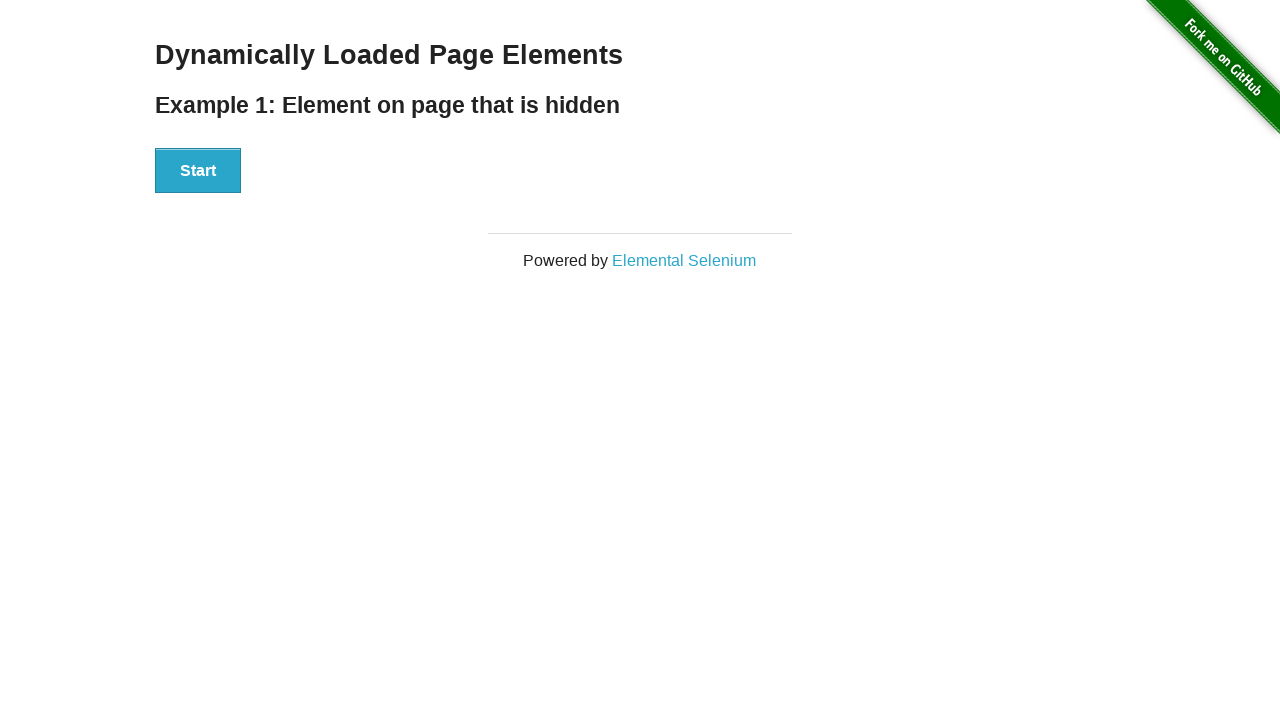

Clicked the start button to begin dynamic loading at (198, 171) on #start button
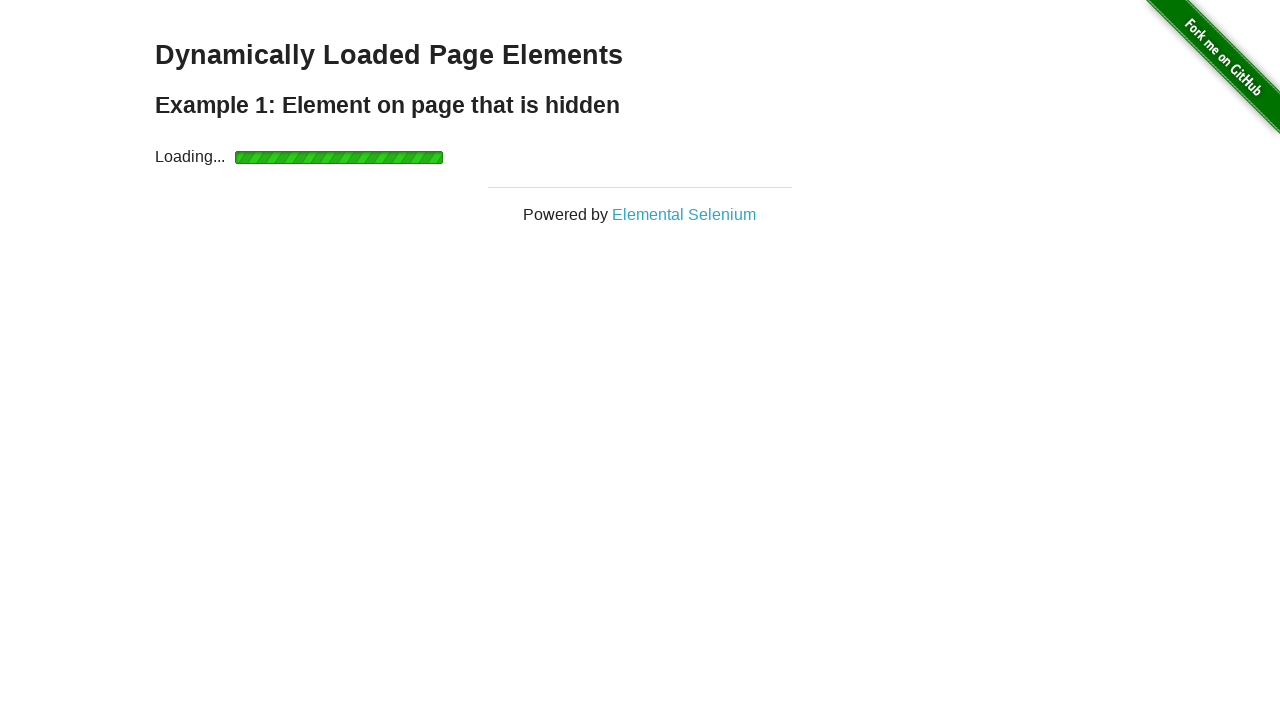

Waited for loading indicator to complete and result text to appear
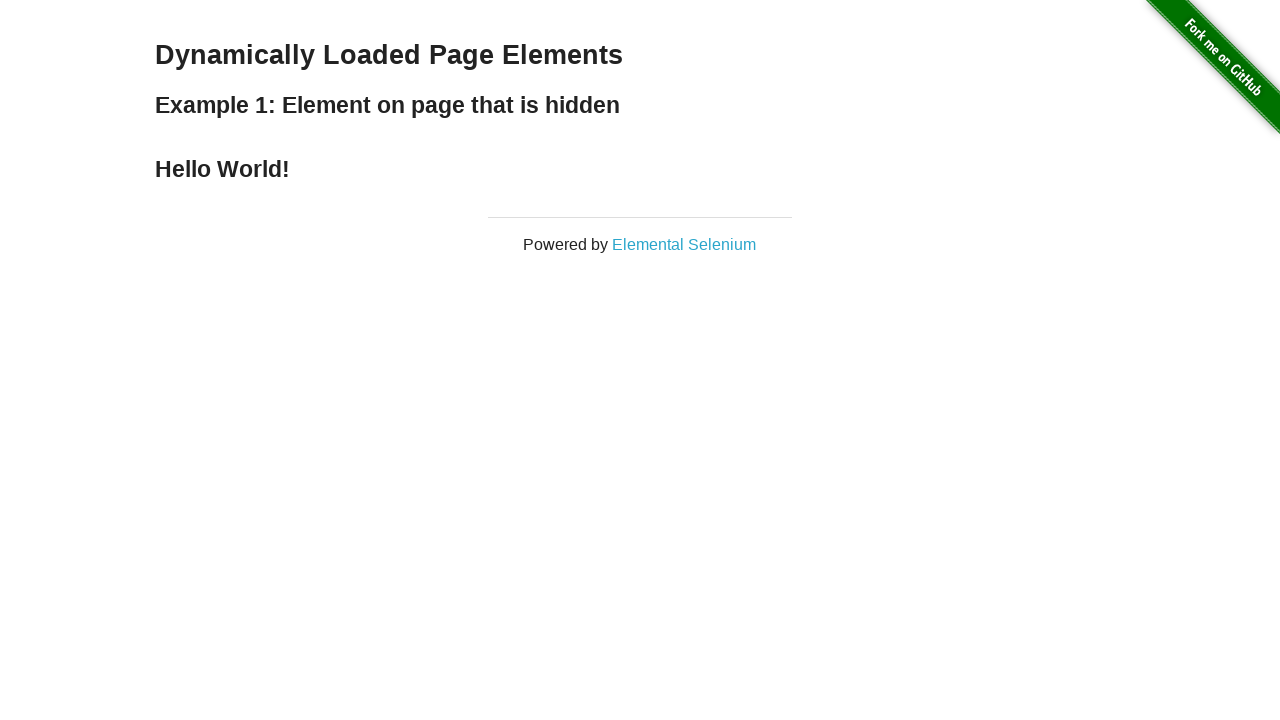

Retrieved result text content from the finish element
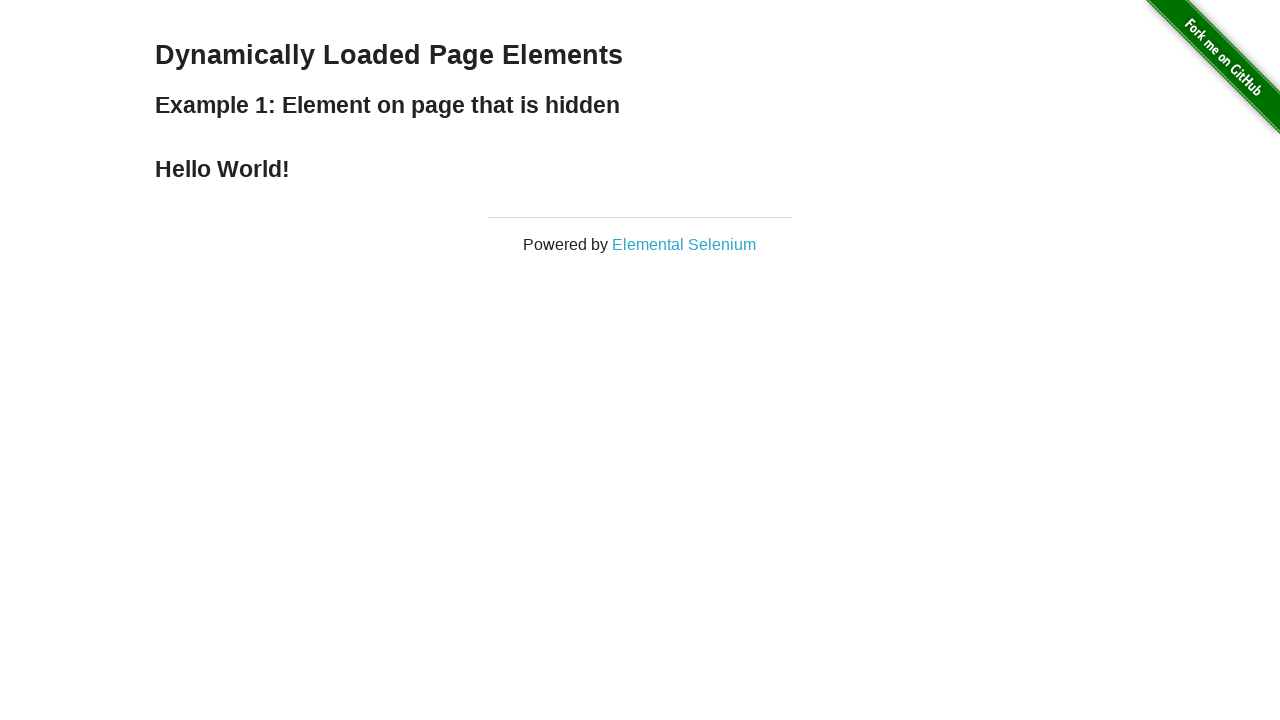

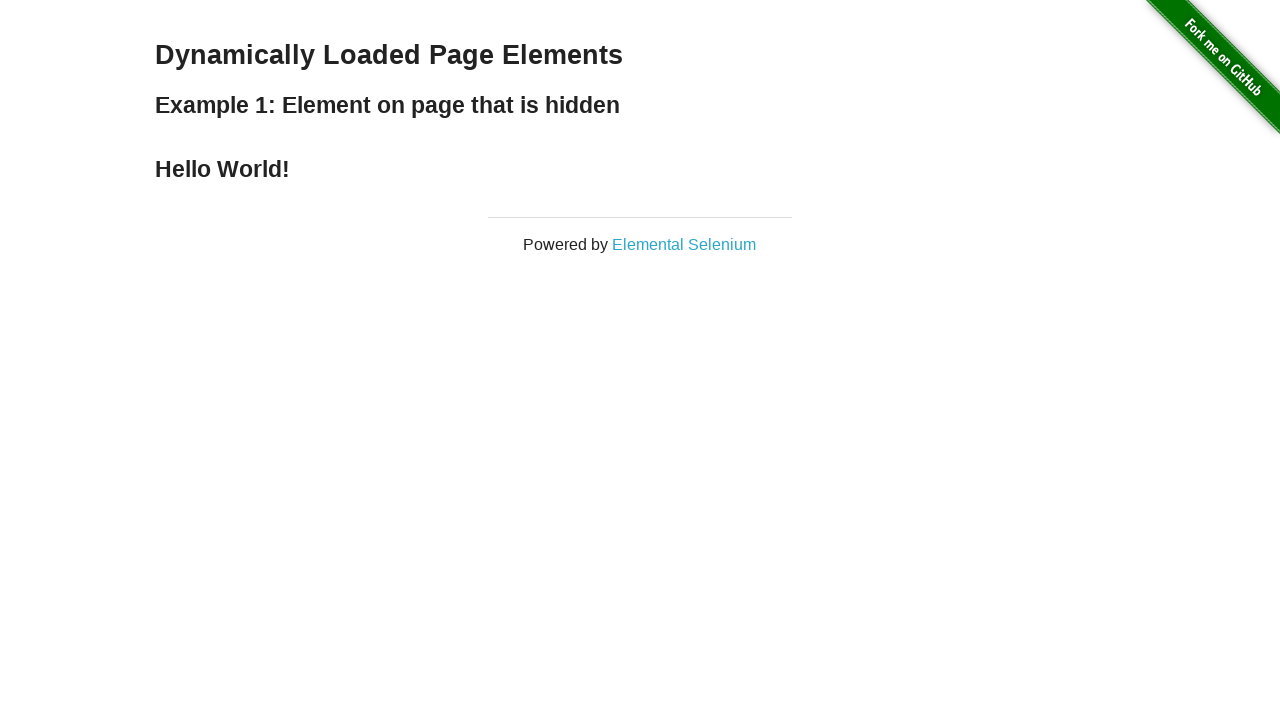